Tests handling a delayed alert that appears after 5 seconds by clicking the delay alert button and accepting the dialog

Starting URL: https://qavbox.github.io/demo/alerts/

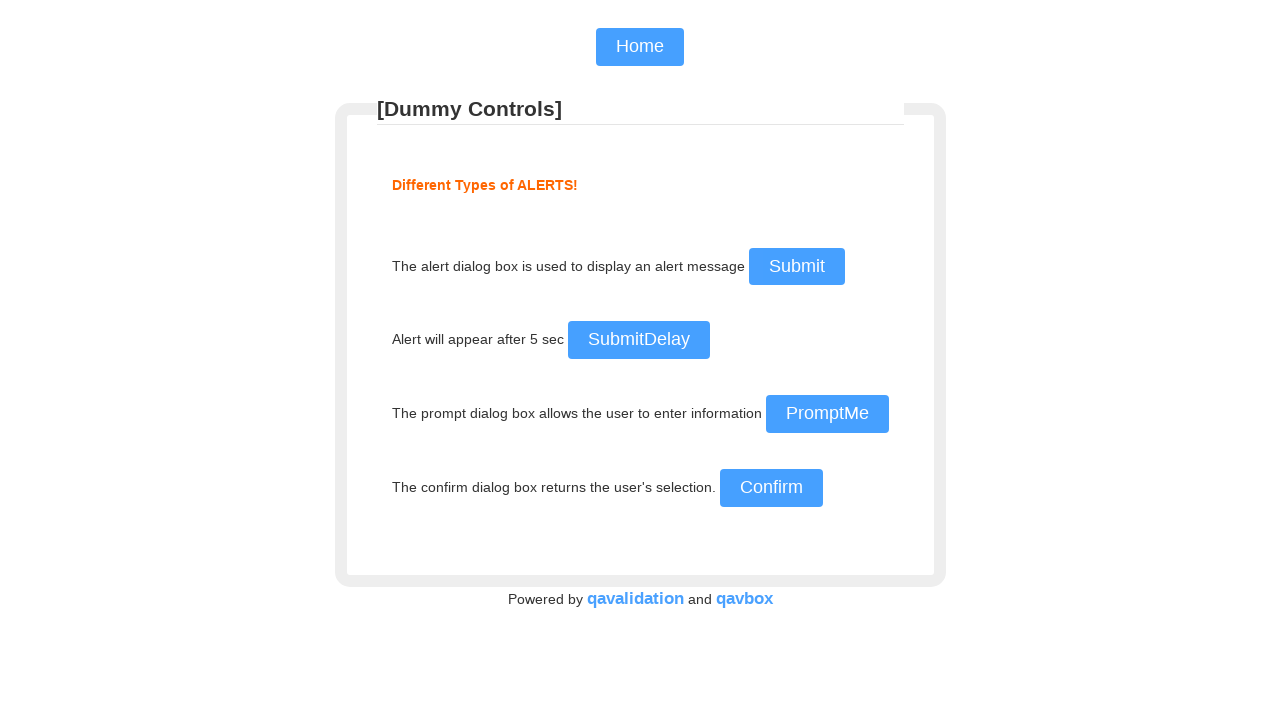

Set up dialog handler to accept delayed alert
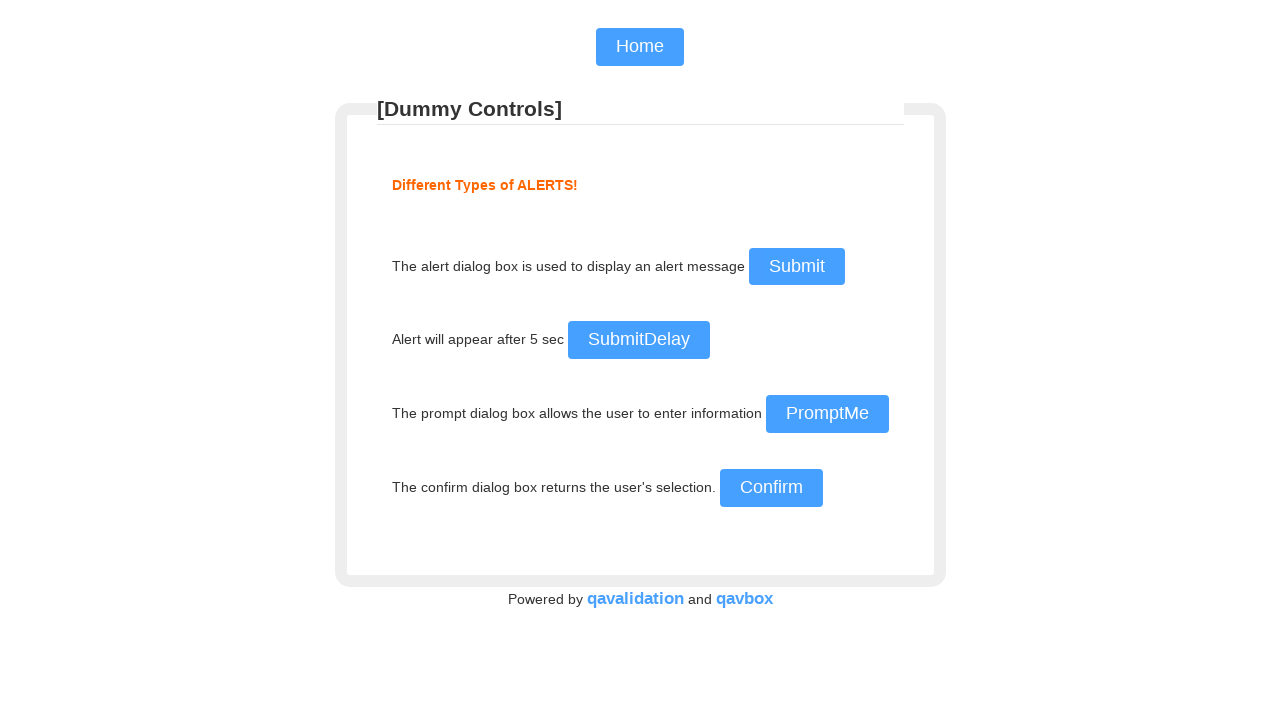

Clicked delay alert button at (638, 340) on xpath=//input[@id='delayalert']
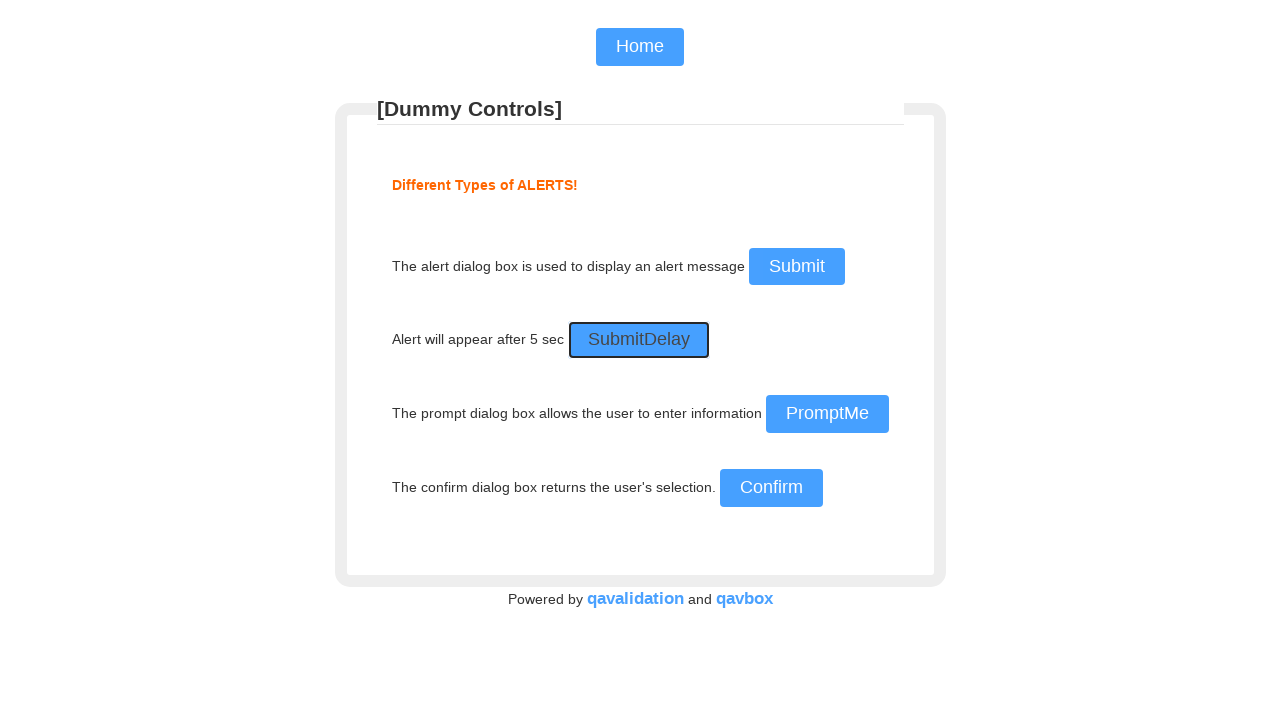

Waited 6 seconds for delayed alert to appear and be accepted
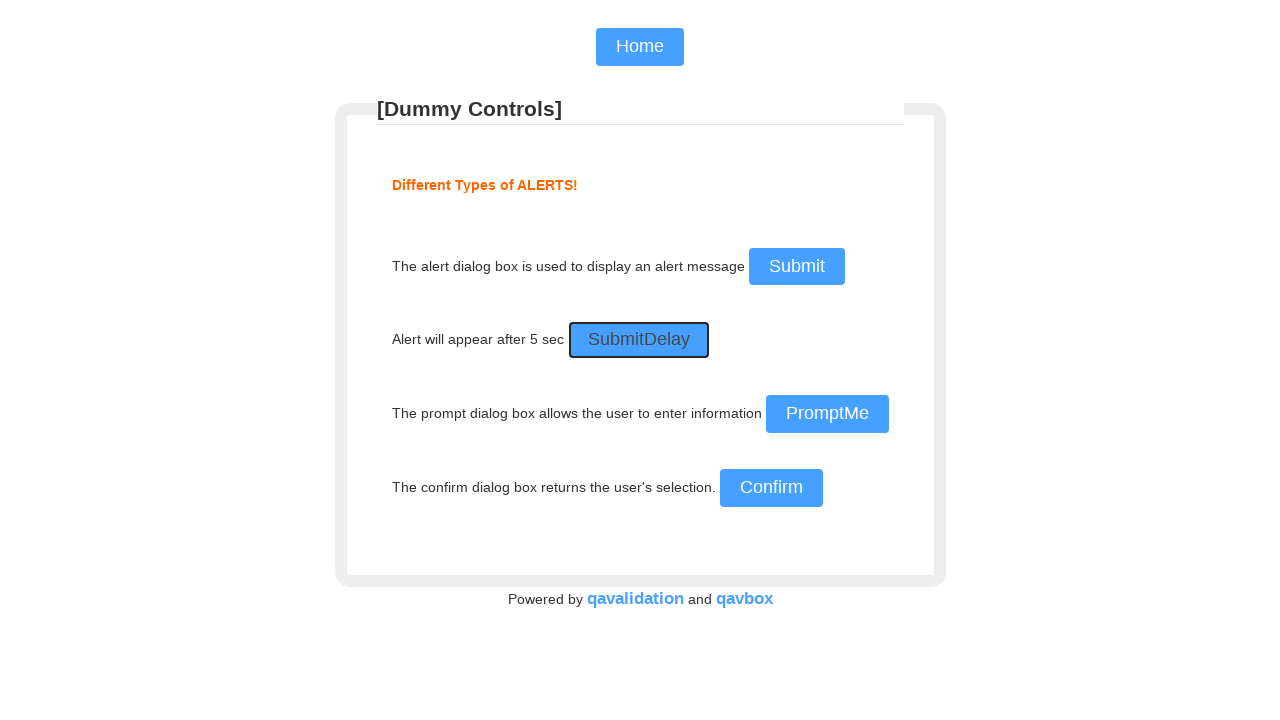

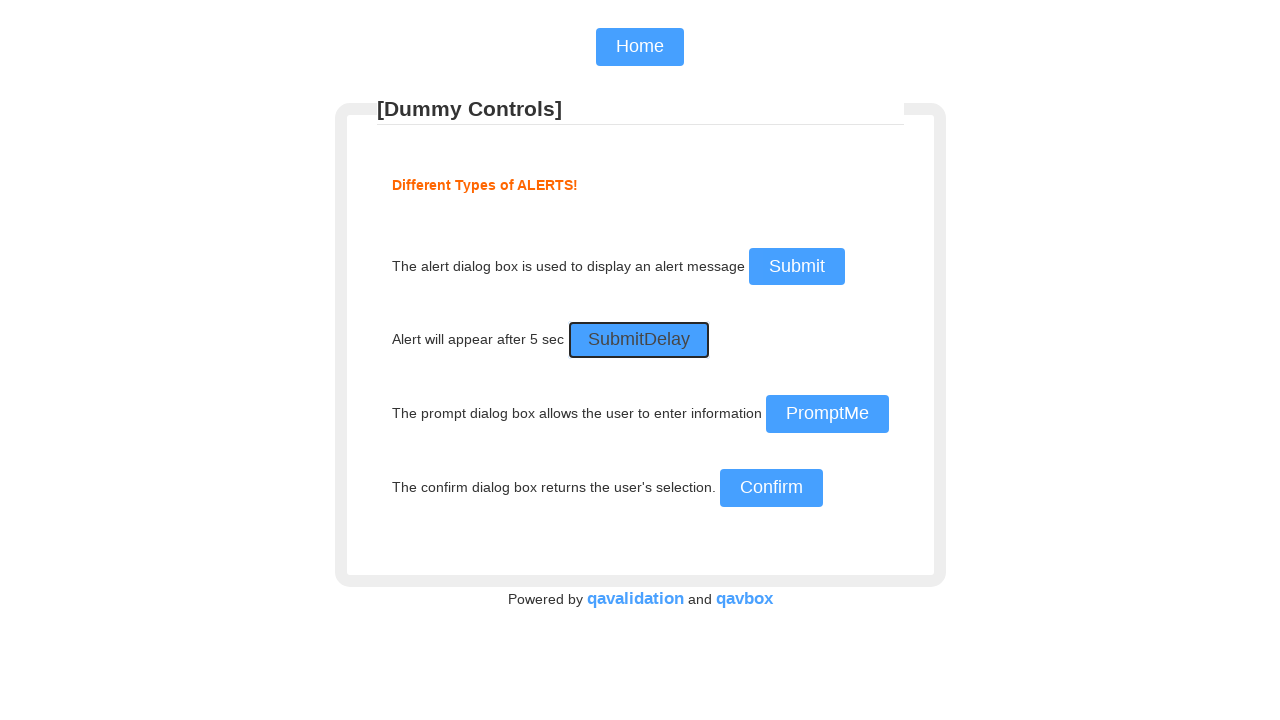